Tests radio button selection functionality by clicking through three radio button options and verifying selection

Starting URL: https://rahulshettyacademy.com/AutomationPractice/

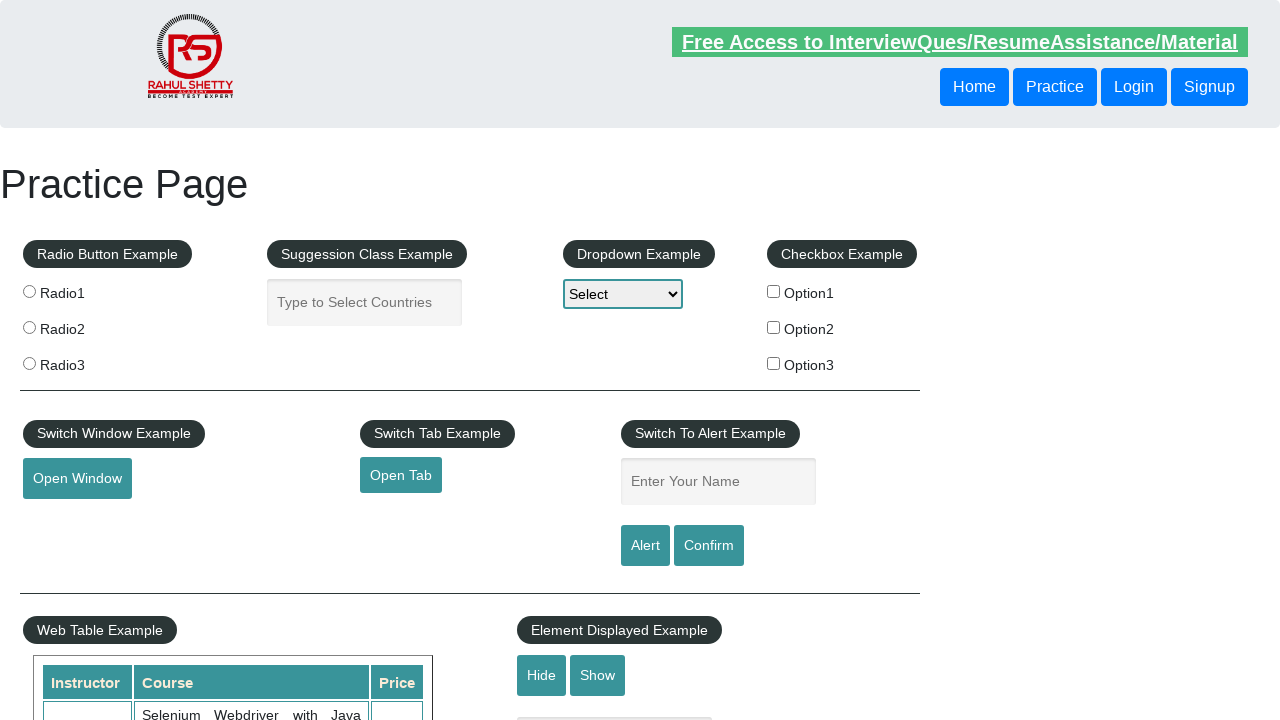

Clicked first radio button option at (29, 291) on xpath=//div[@id='radio-btn-example']/fieldset/label[1]/input
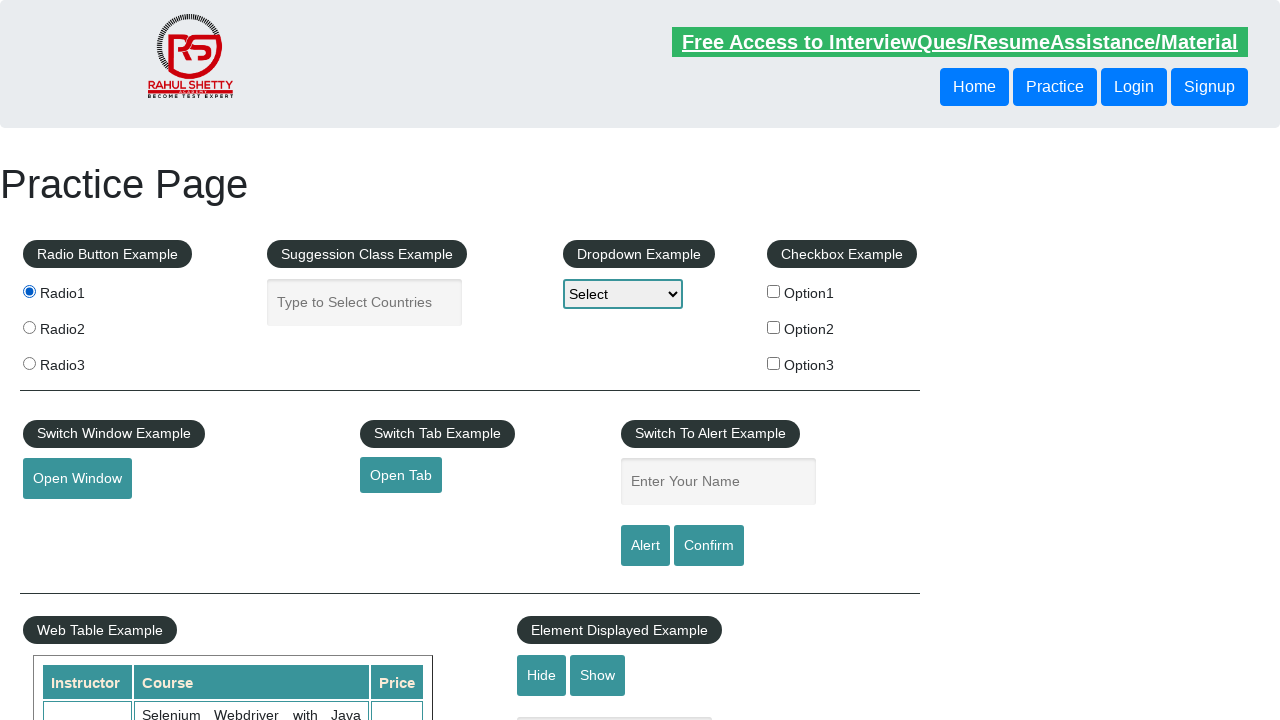

Clicked second radio button option at (29, 327) on xpath=//div[@id='radio-btn-example']/fieldset/label[2]/input
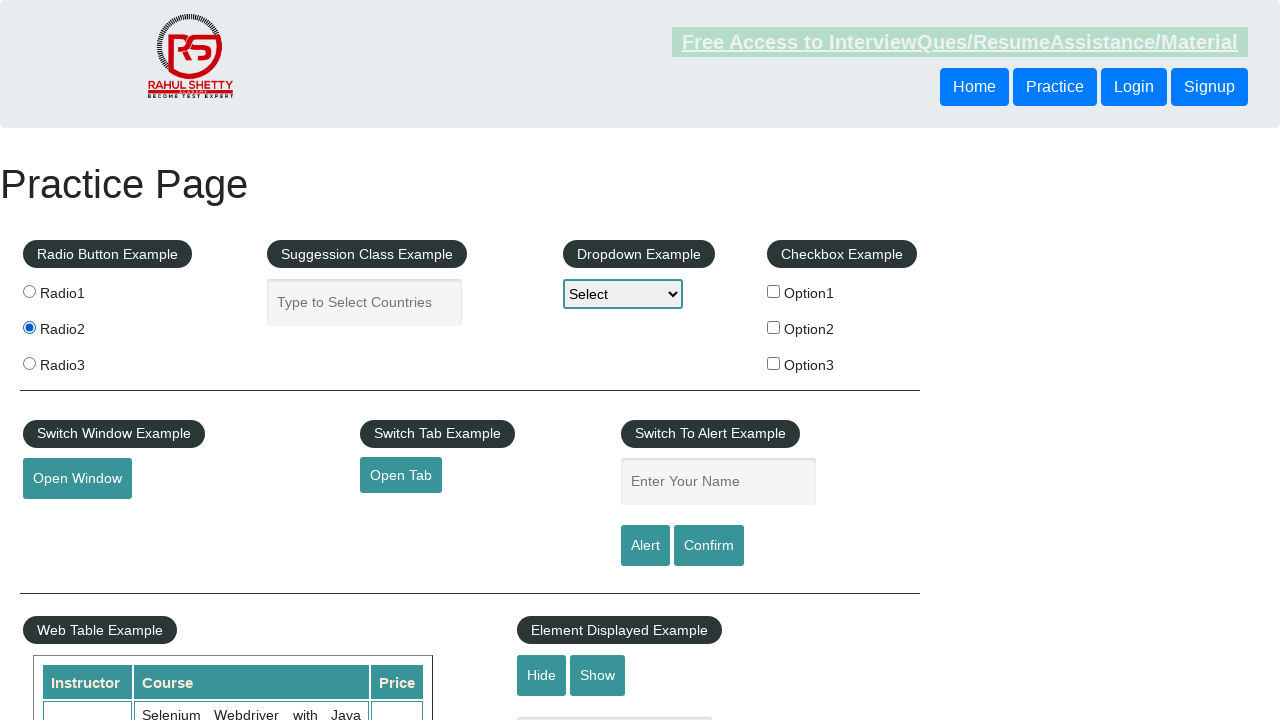

Clicked third radio button option at (29, 363) on xpath=//div[@id='radio-btn-example']/fieldset/label[3]/input
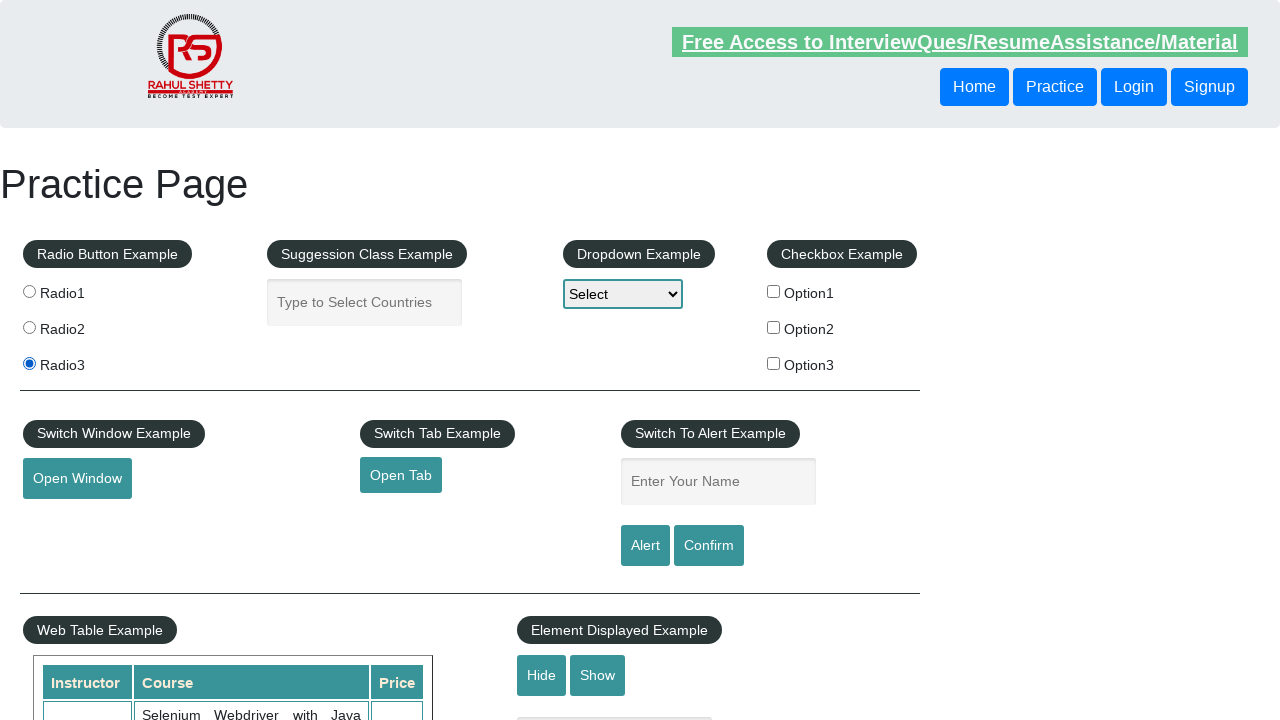

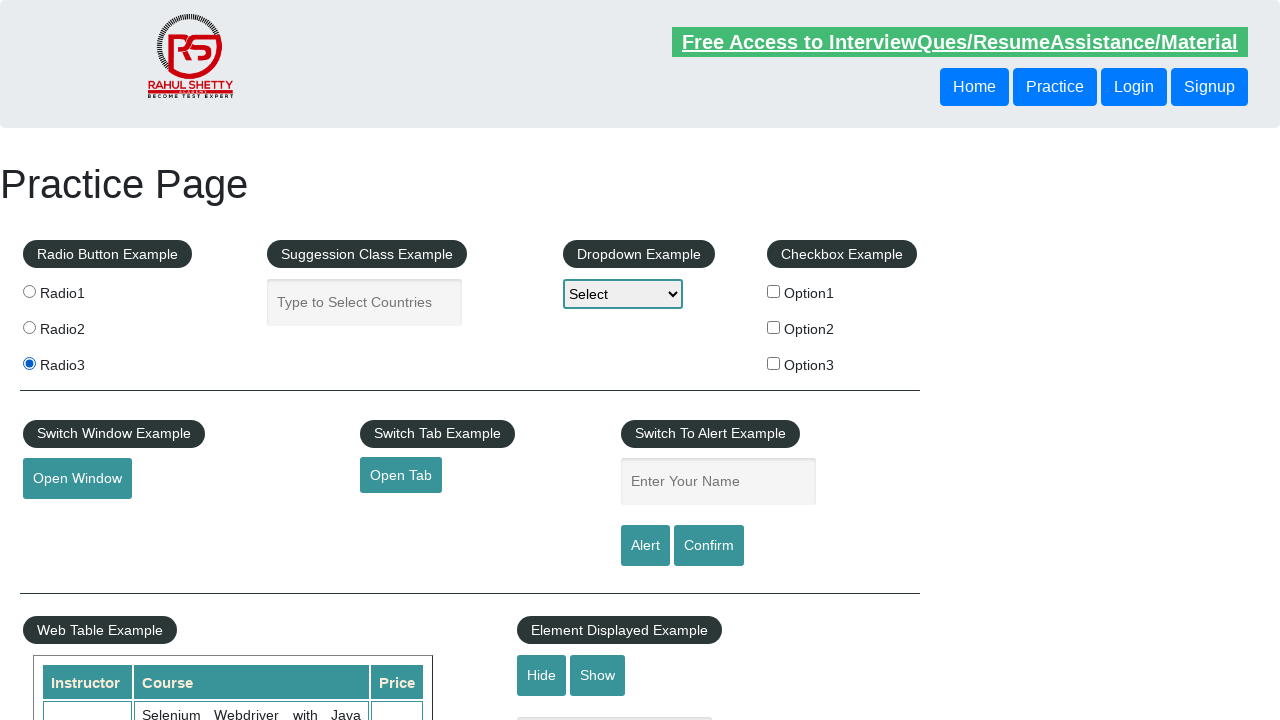